Tests removing a person from the employee list and then resetting the list to default state

Starting URL: https://kristinek.github.io/site/tasks/list_of_people

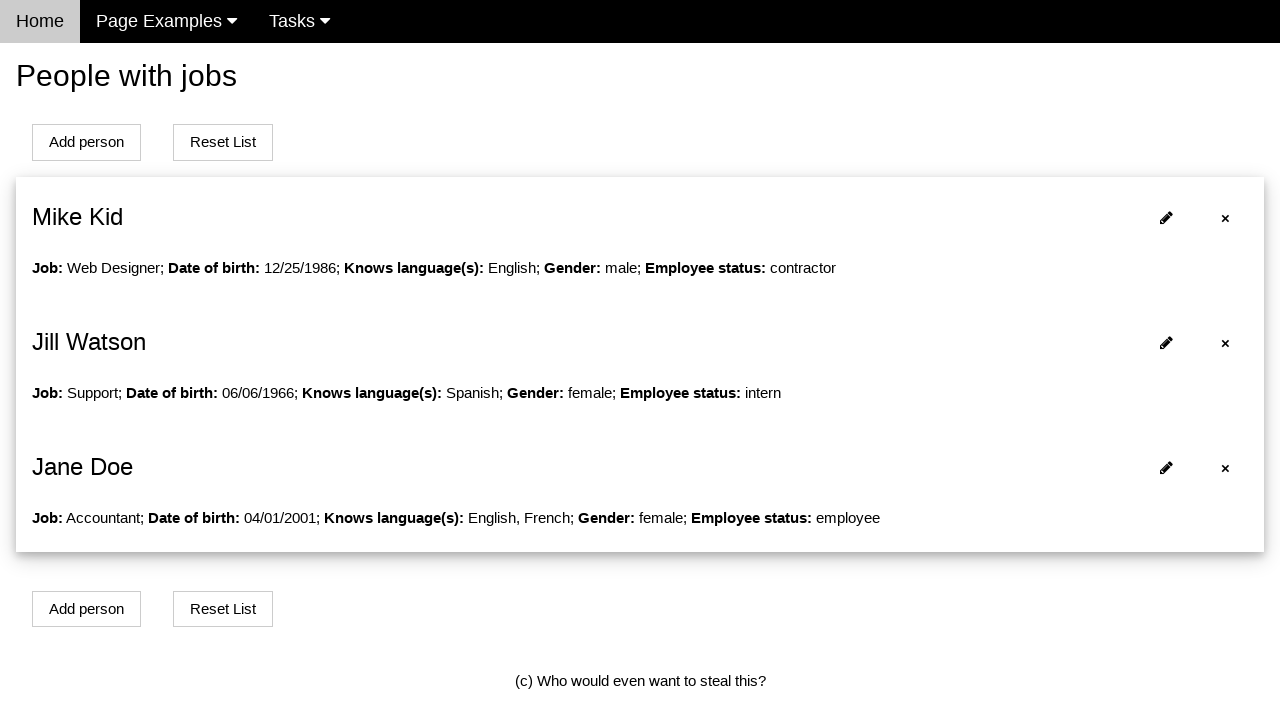

Clicked remove button for the first person at (1226, 218) on xpath=//*[@id='person0']/span[1]
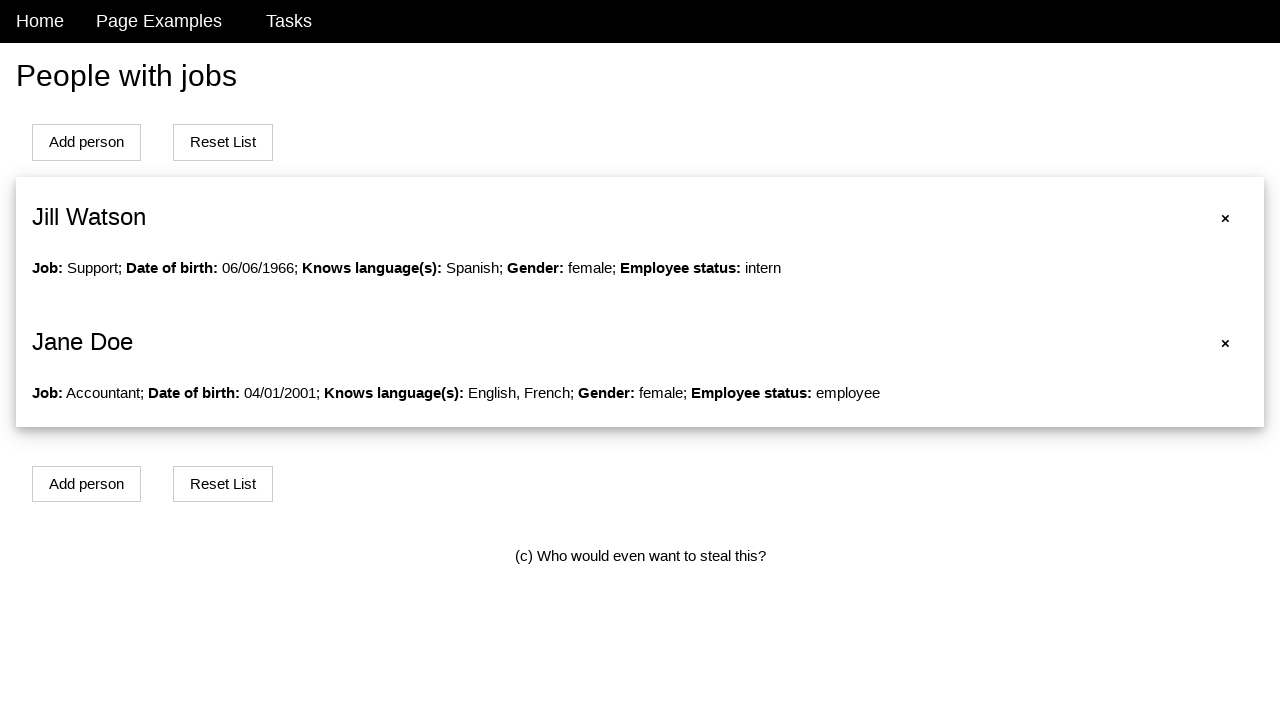

Clicked Reset List button to restore defaults at (223, 142) on xpath=//button[contains(text(),'Reset List')]
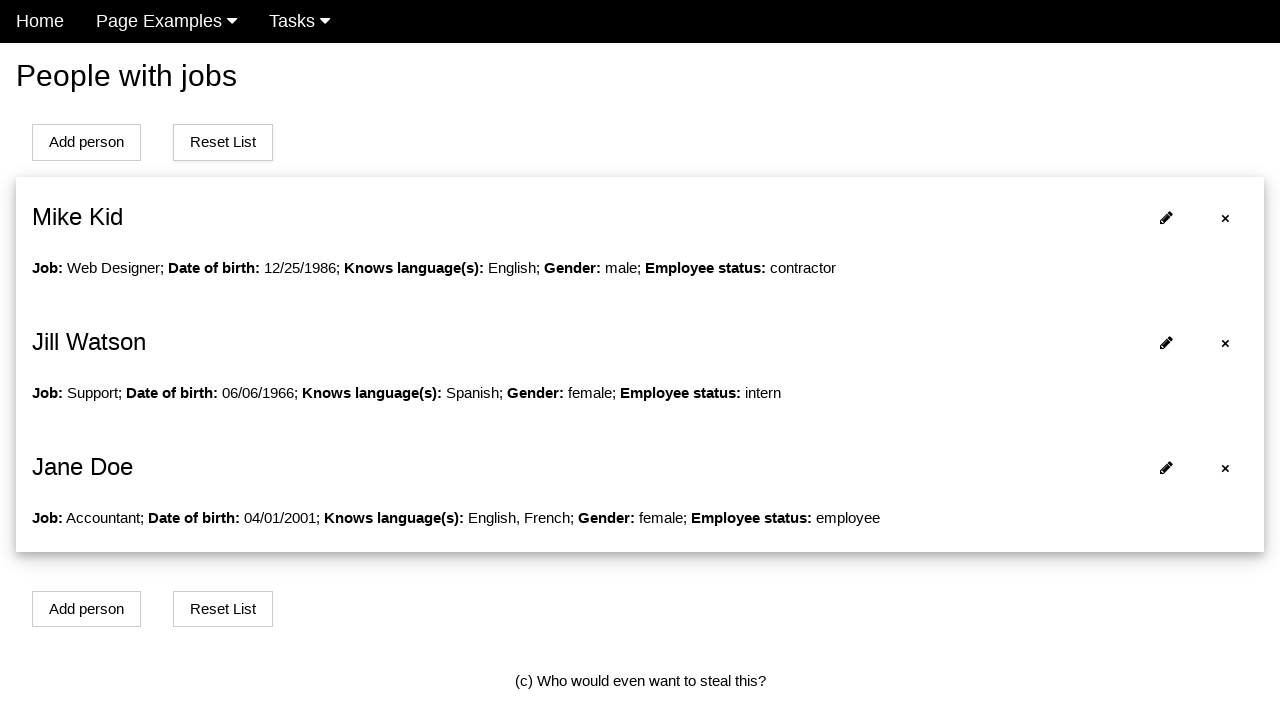

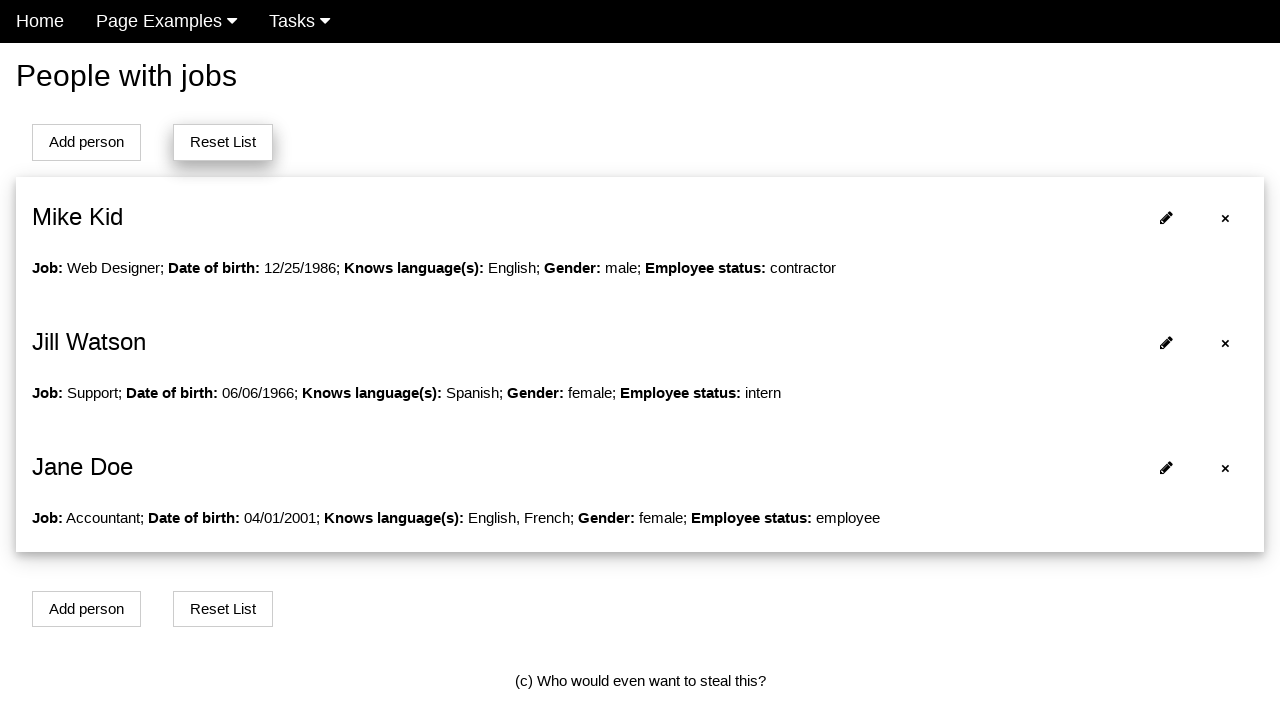